Tests a form that requires reading a hidden attribute value, calculating a mathematical result (log of absolute value of 12*sin(x)), filling the answer, checking required checkboxes, and submitting the form.

Starting URL: http://suninjuly.github.io/get_attribute.html

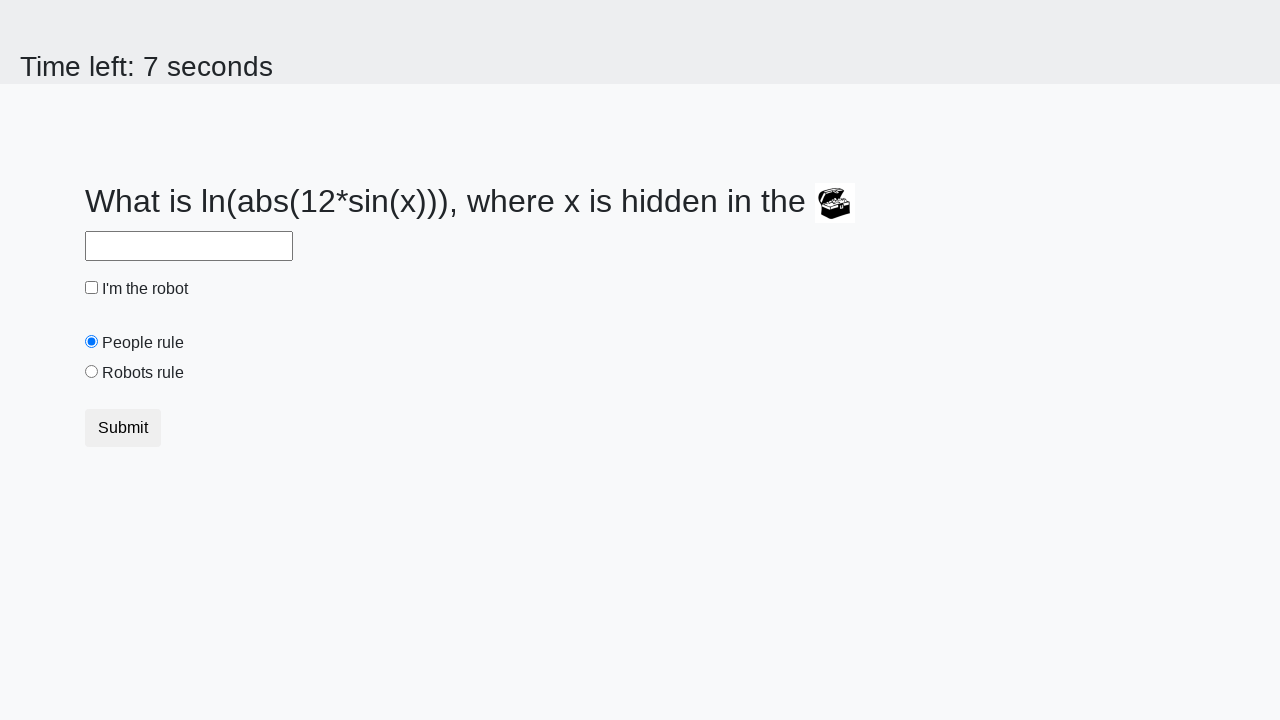

Located the treasure element with hidden attribute
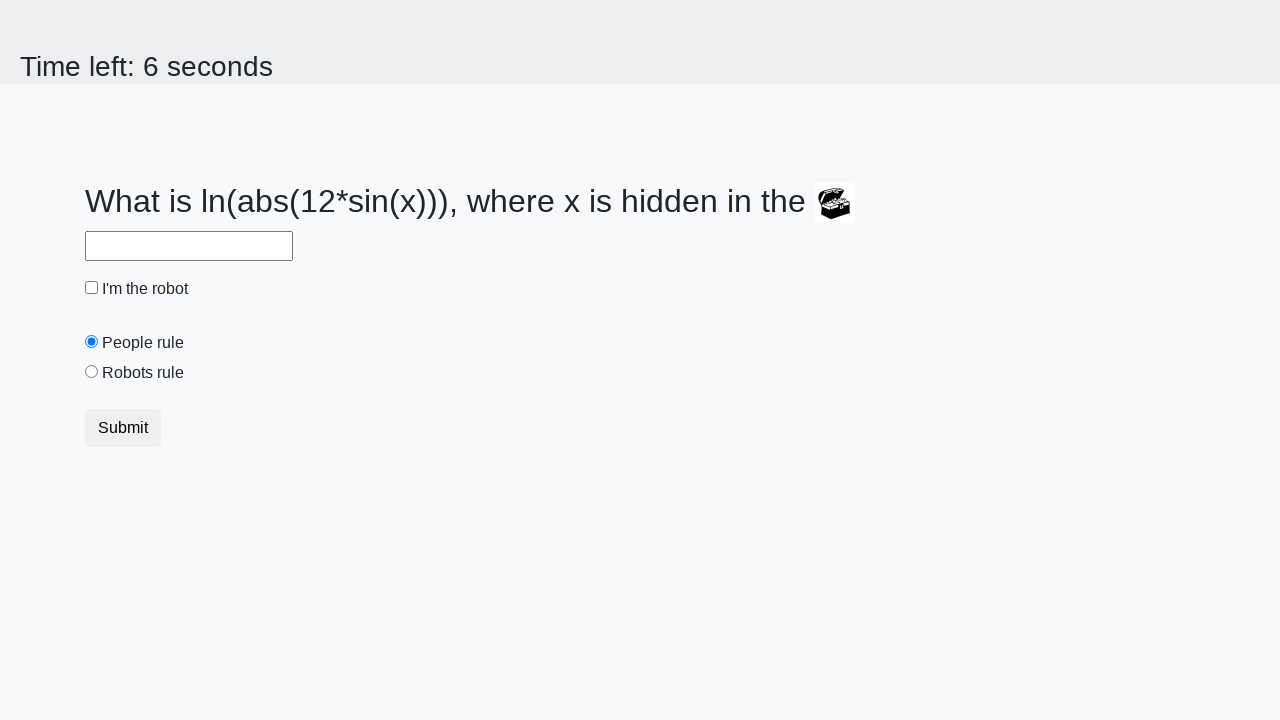

Retrieved hidden attribute valuex from treasure element: 621
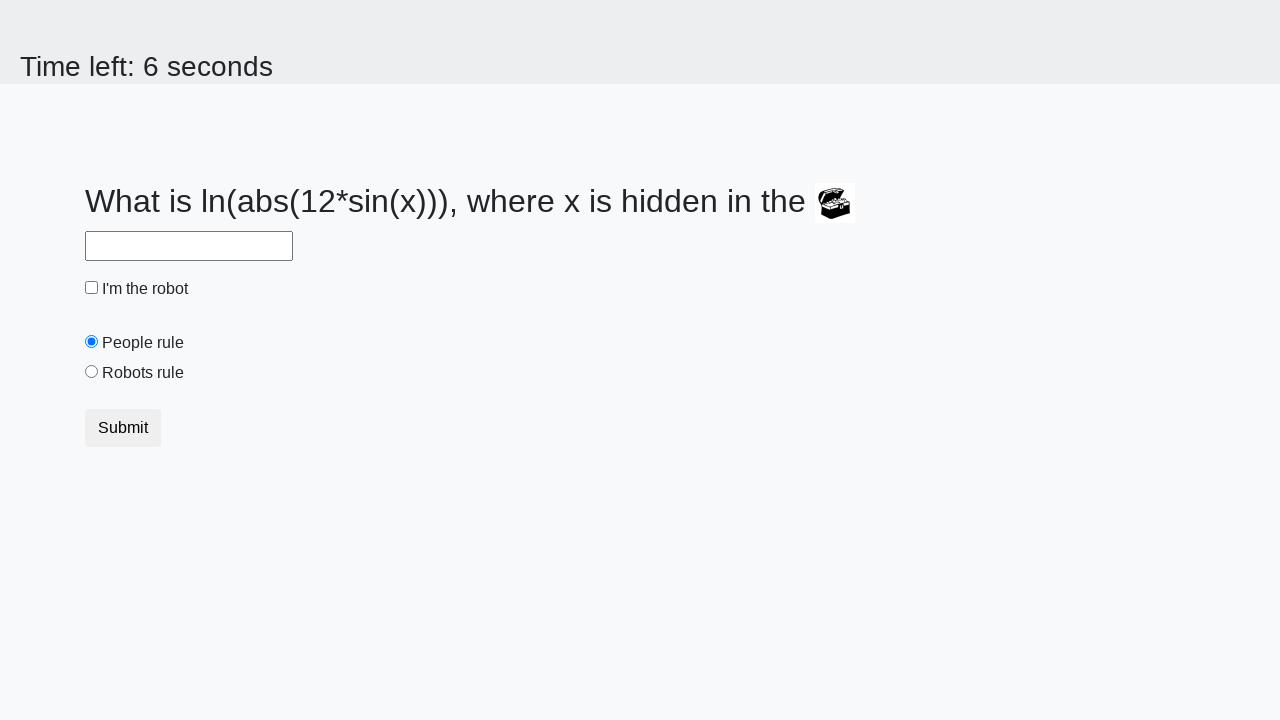

Calculated result: log(abs(12*sin(621))) = 2.3341286966427885
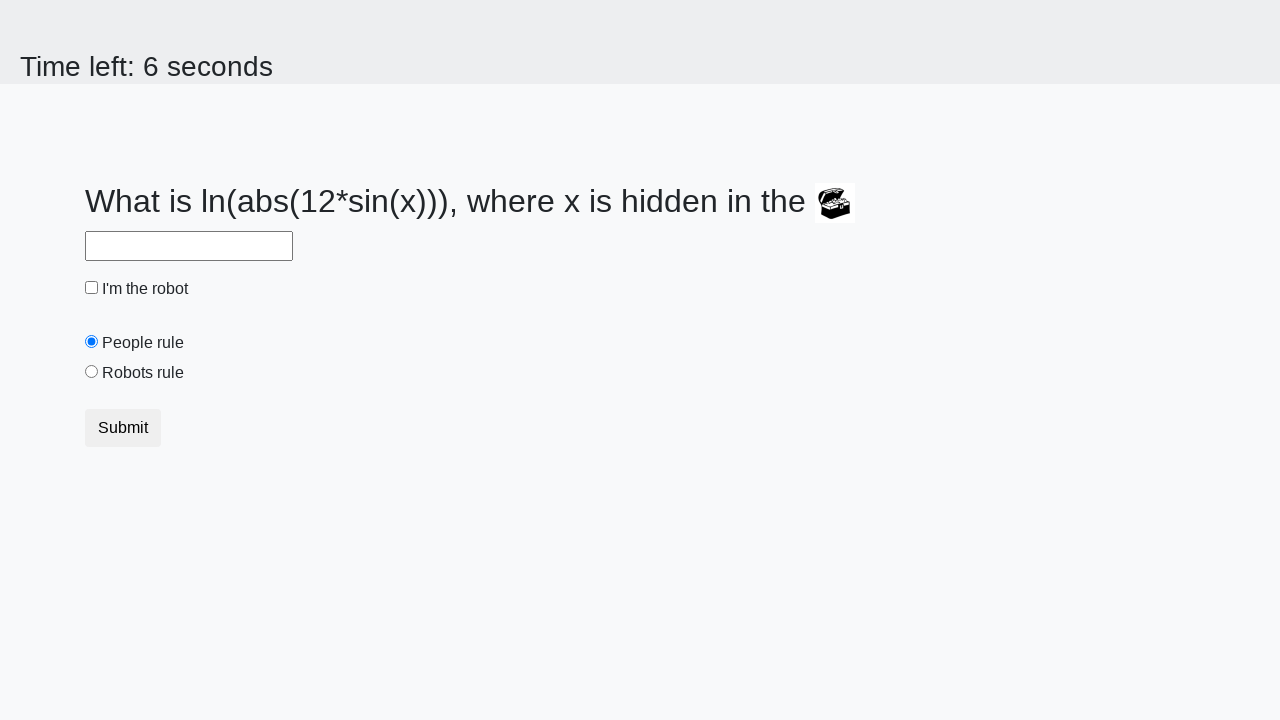

Filled answer field with calculated value: 2.3341286966427885 on #answer
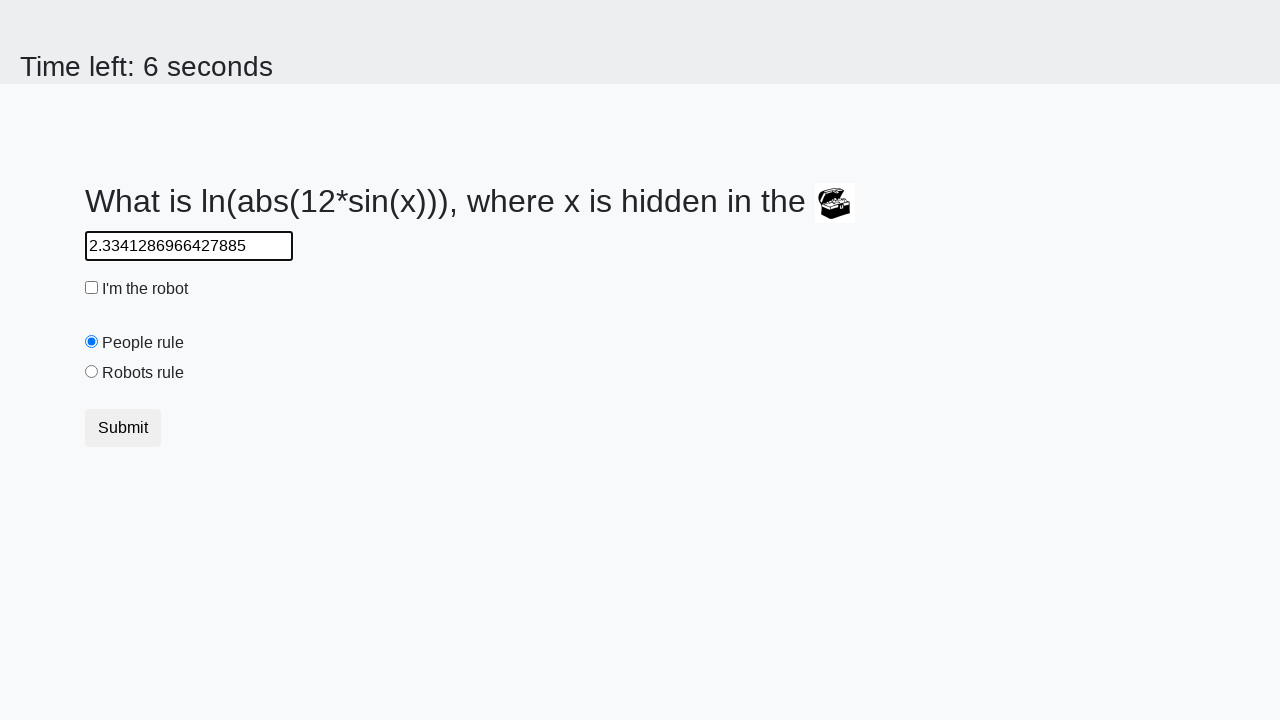

Checked the robot checkbox at (92, 288) on #robotCheckbox
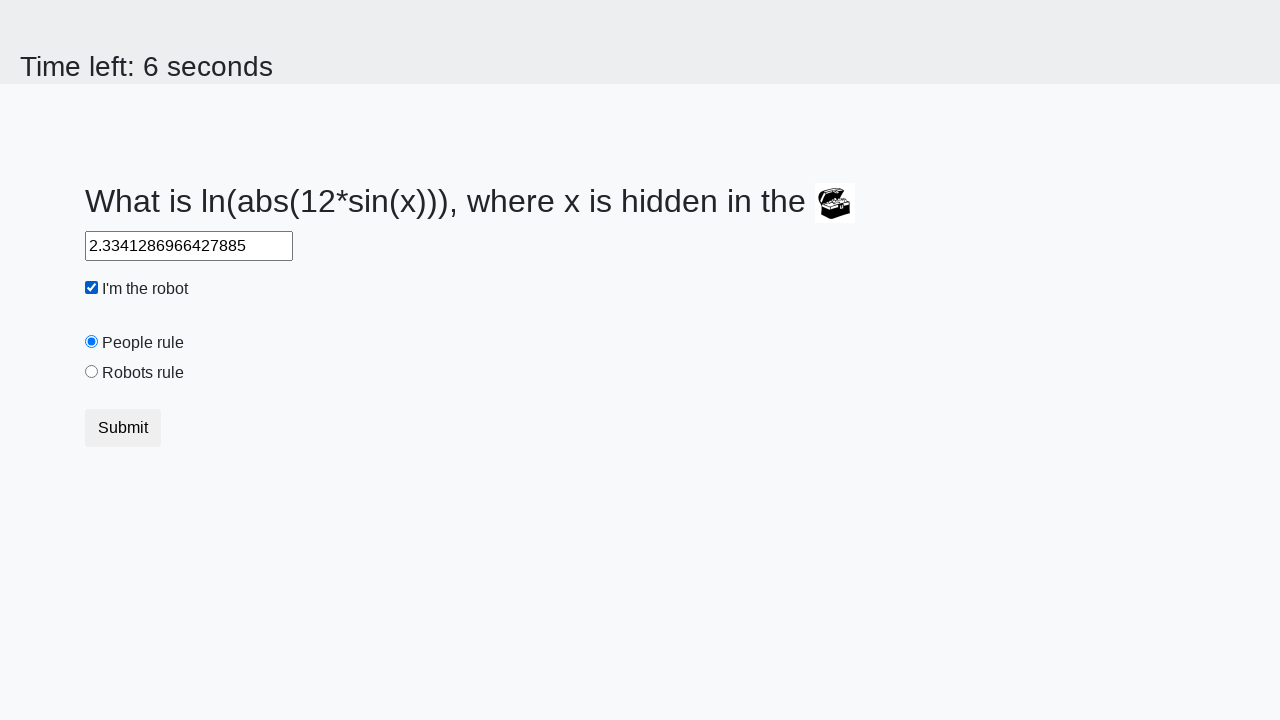

Checked the robots rule checkbox at (92, 372) on #robotsRule
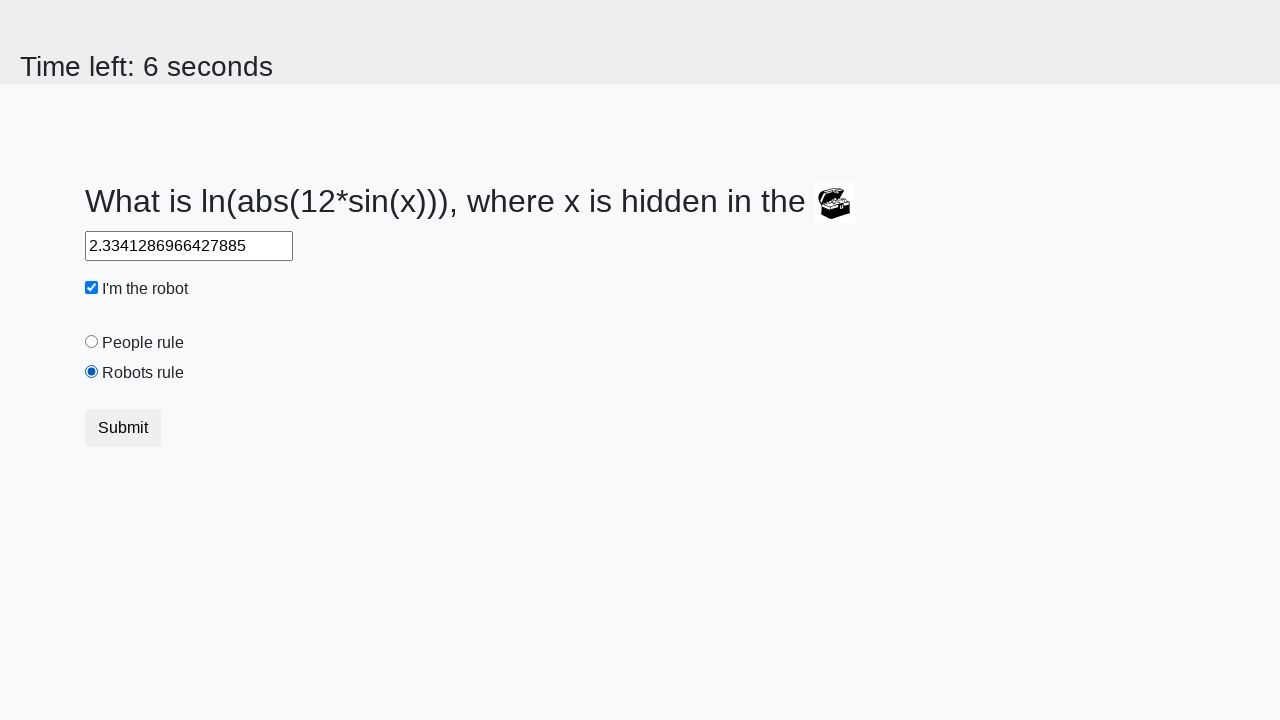

Submitted the form at (123, 428) on button[type='submit']
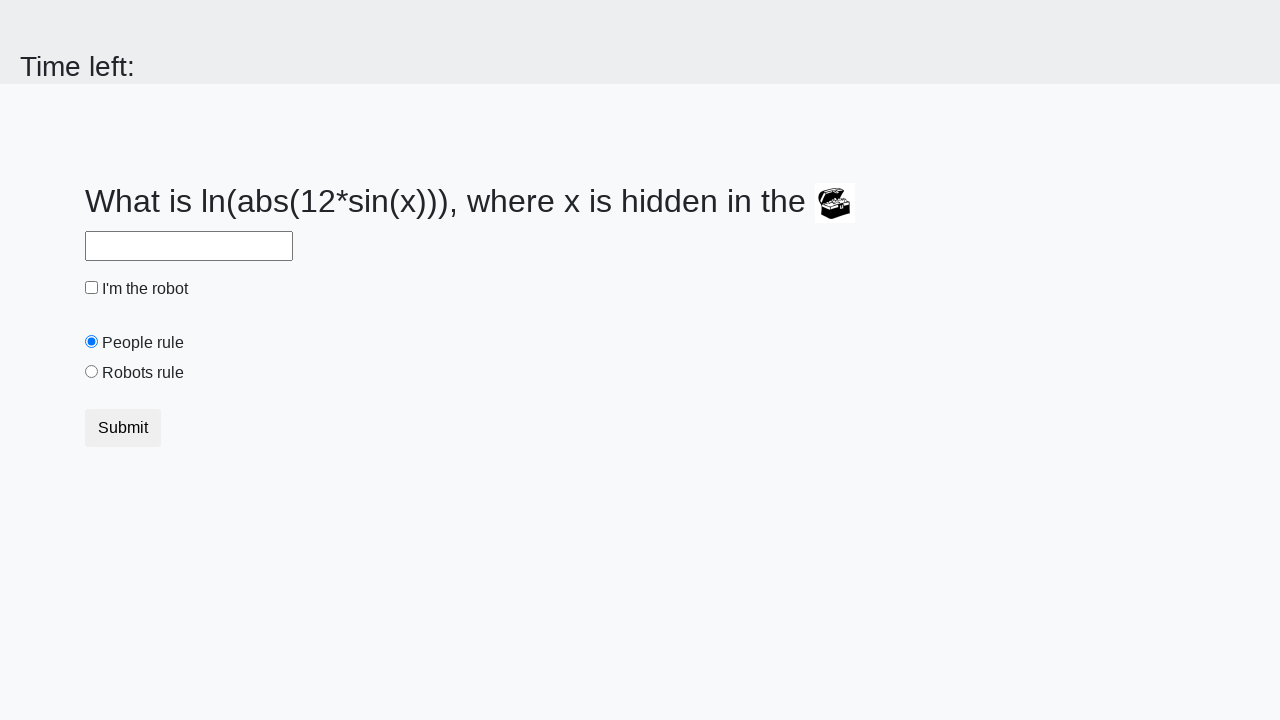

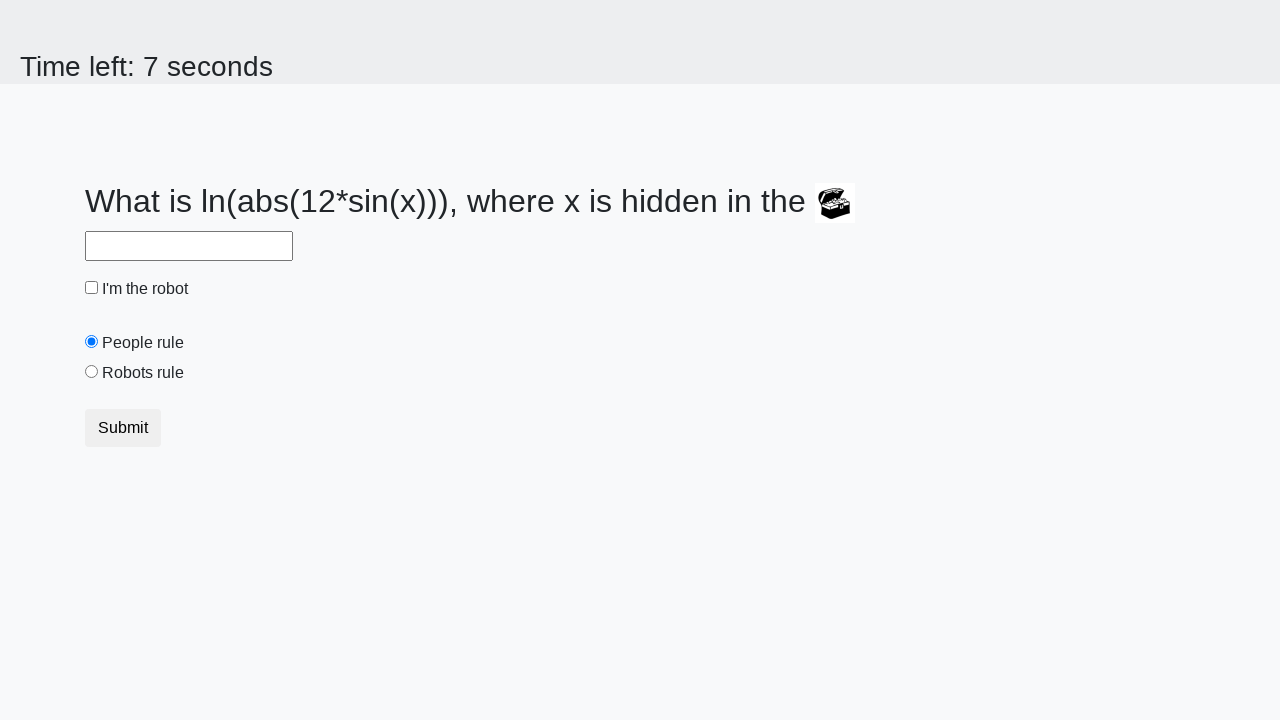